Opens the TutorialsPoint homepage in a browser. This is a minimal test that verifies the page loads successfully.

Starting URL: https://www.tutorialspoint.com/index.htm

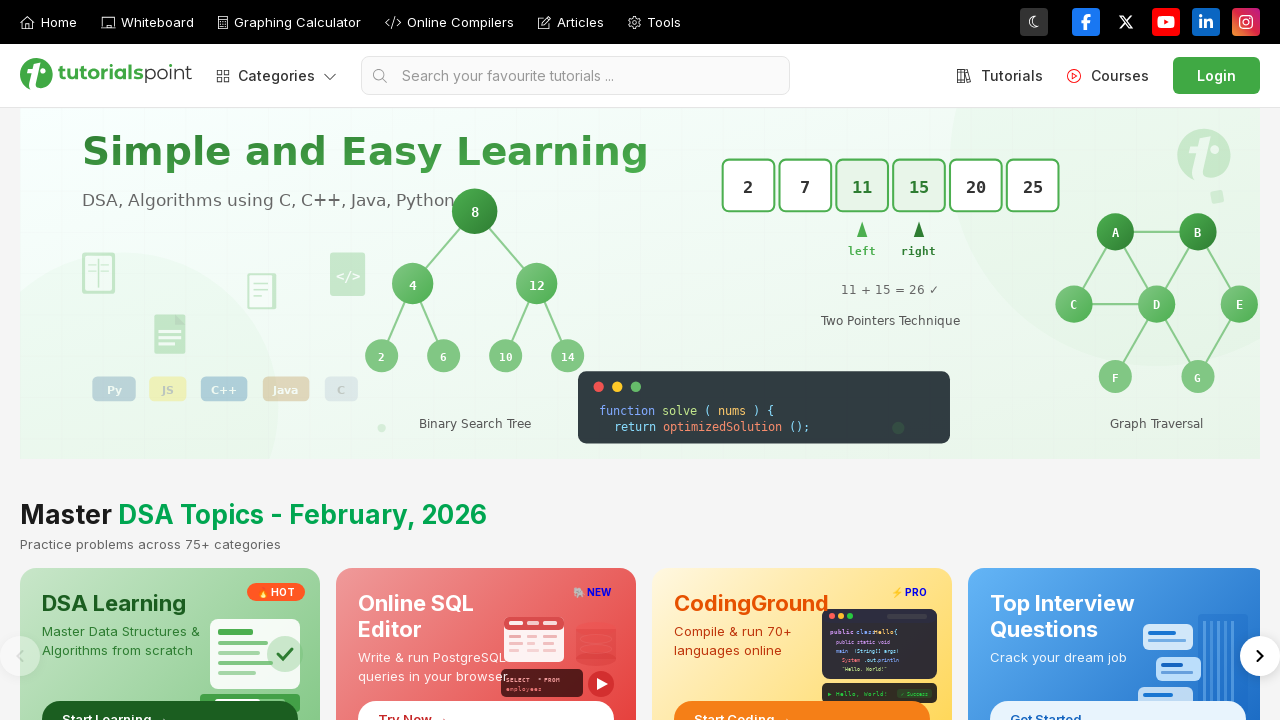

Navigated to TutorialsPoint homepage
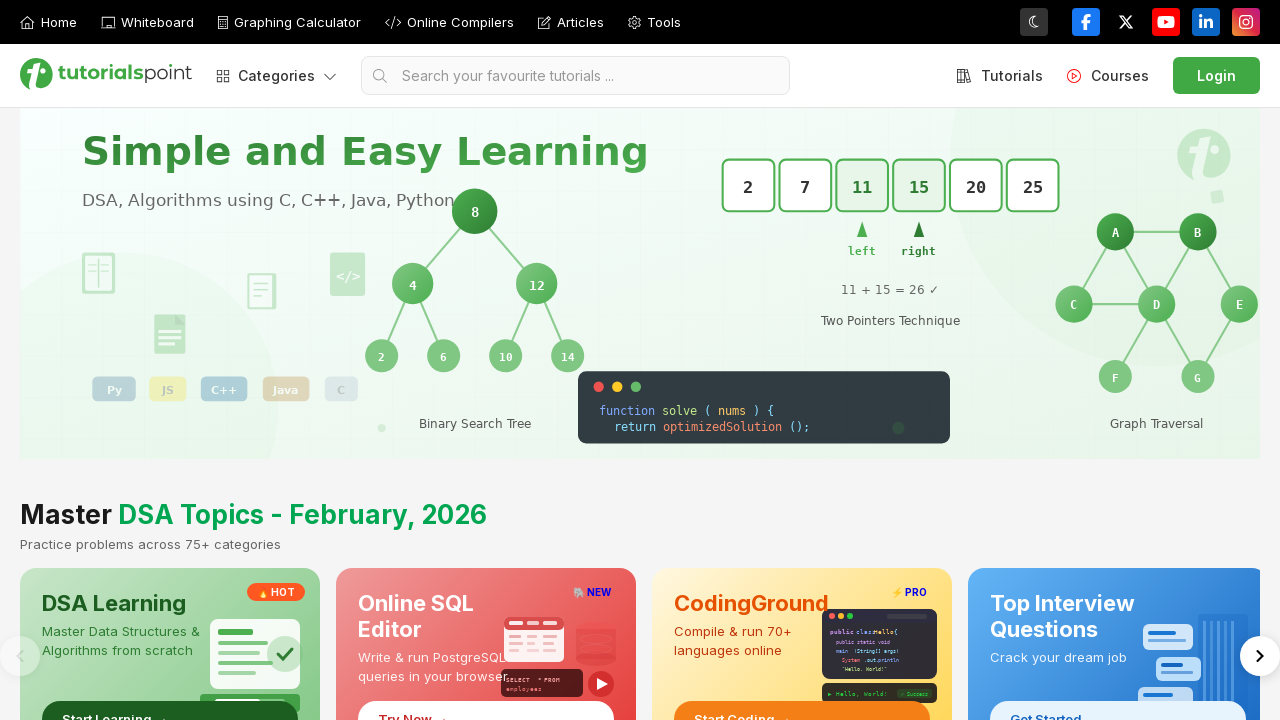

Page DOM content loaded successfully
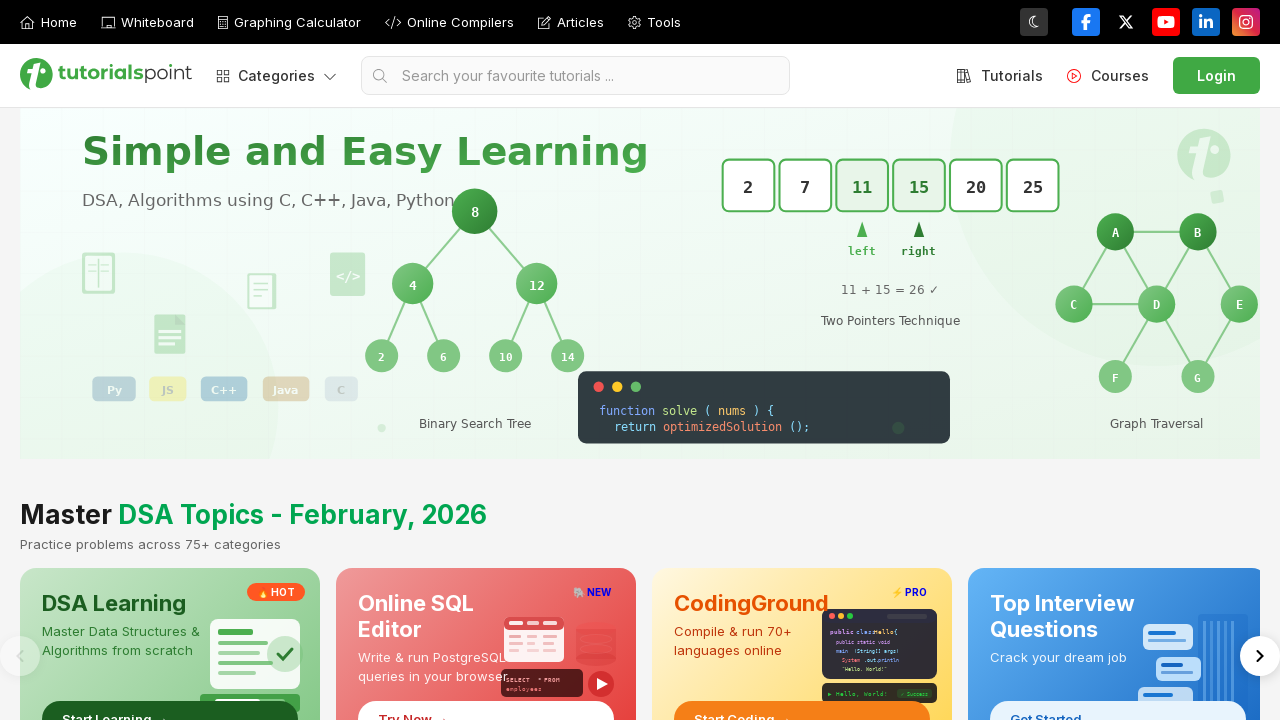

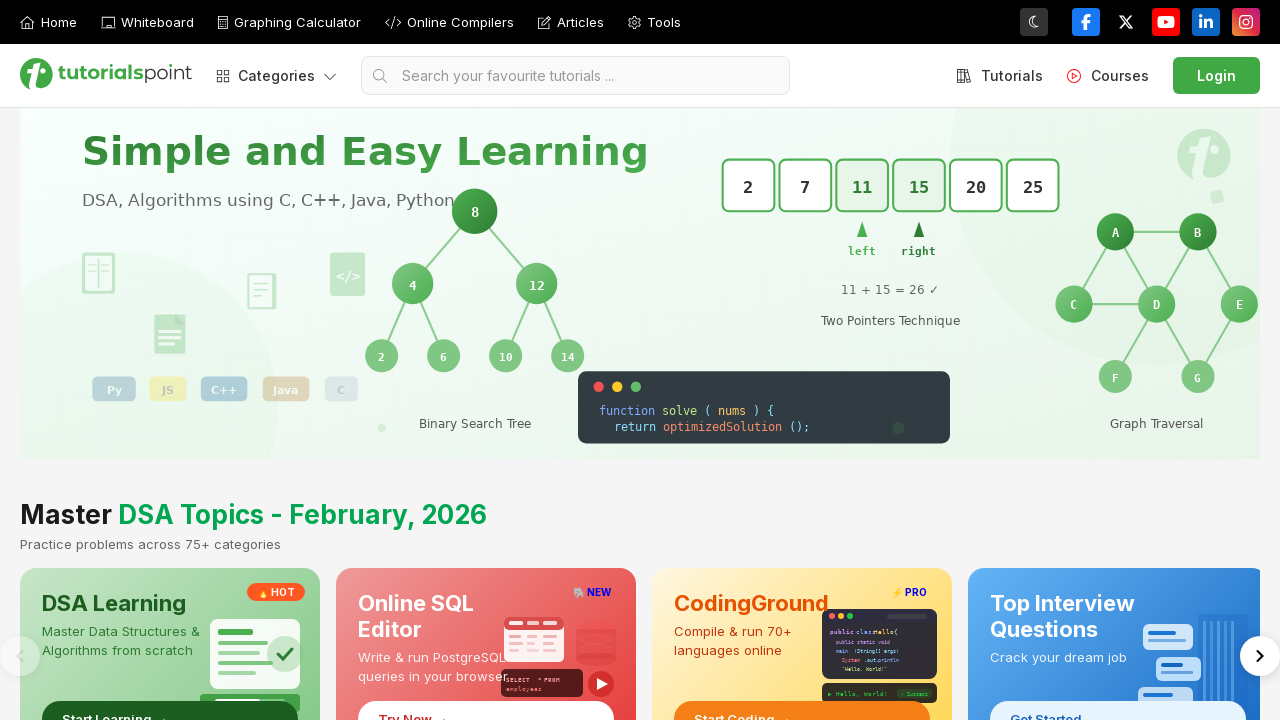